Tests entering text in a text box, clicking a result button, and verifying the entered text appears in the result

Starting URL: https://kristinek.github.io/site/examples/actions

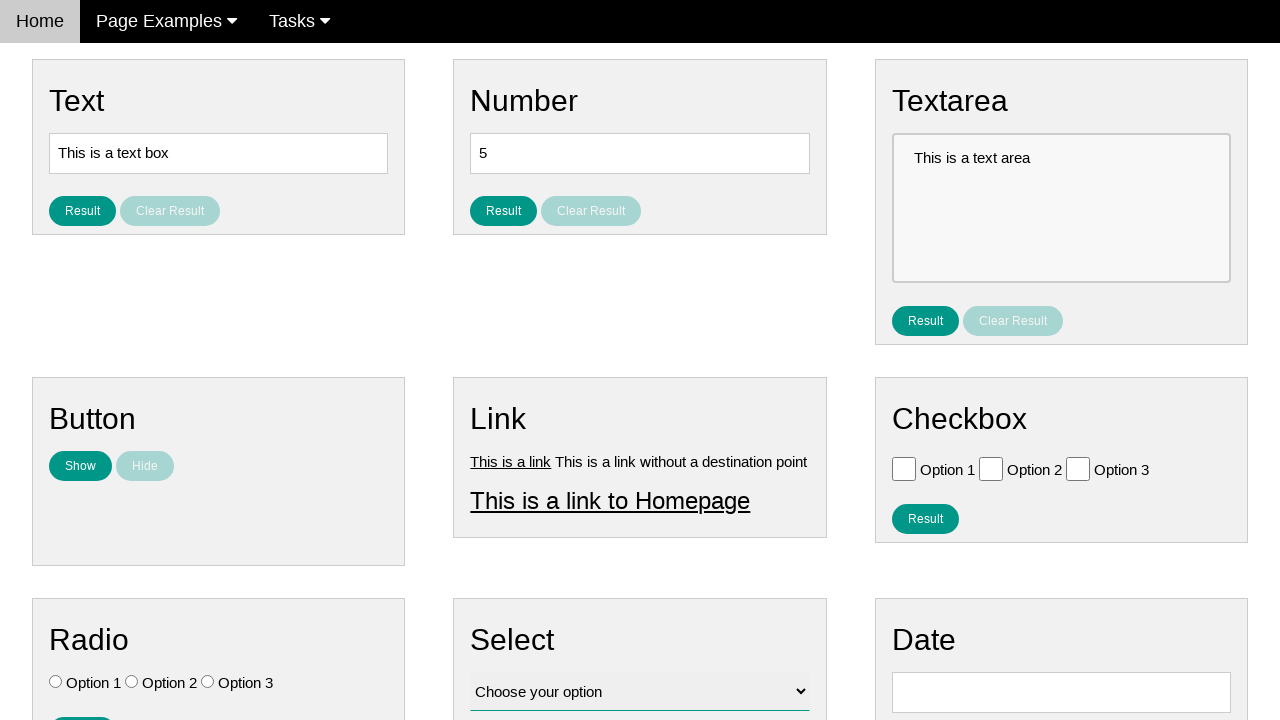

Filled text box with 'Welcome to Automation' on [name='vfb-5']
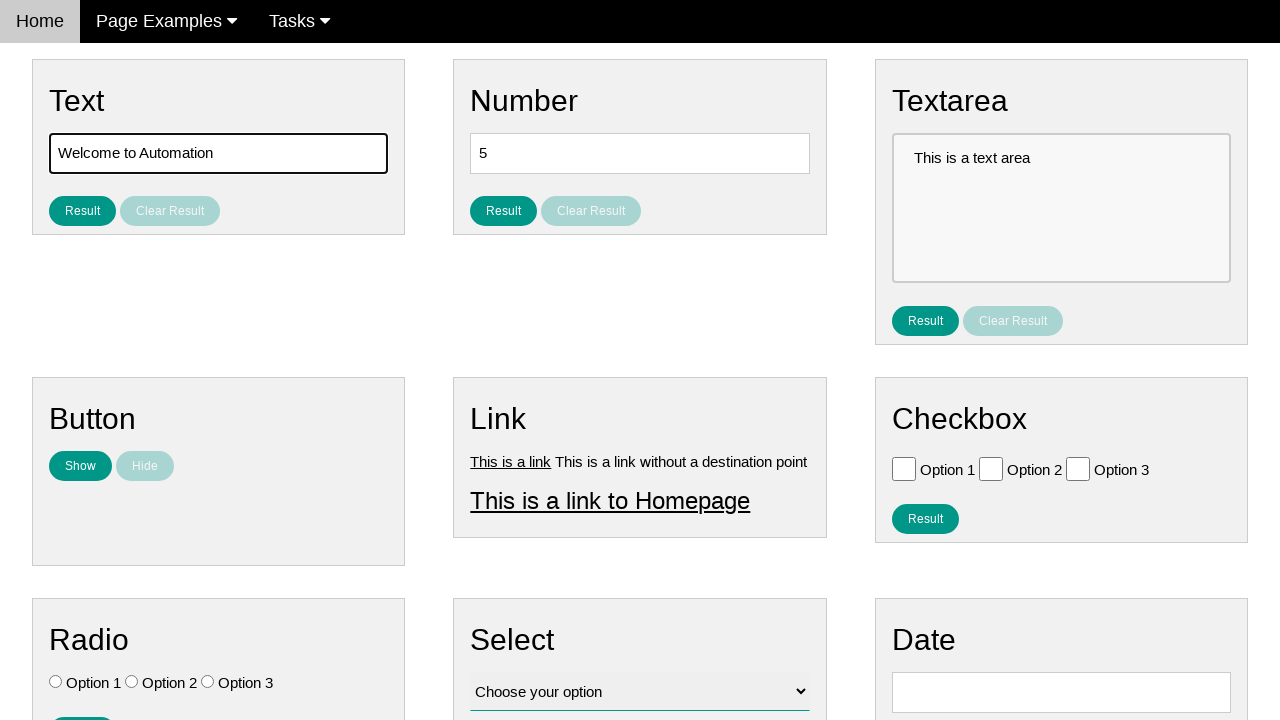

Clicked result button to submit text at (82, 211) on #result_button_text
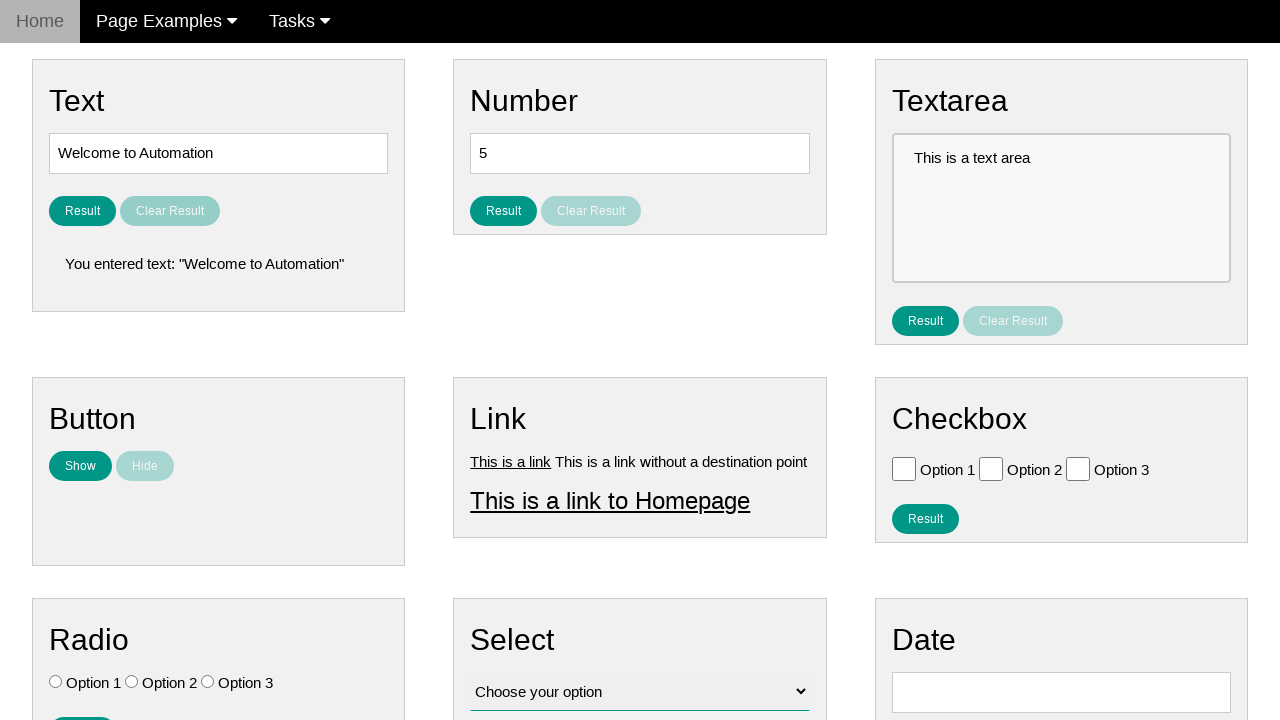

Result text element loaded
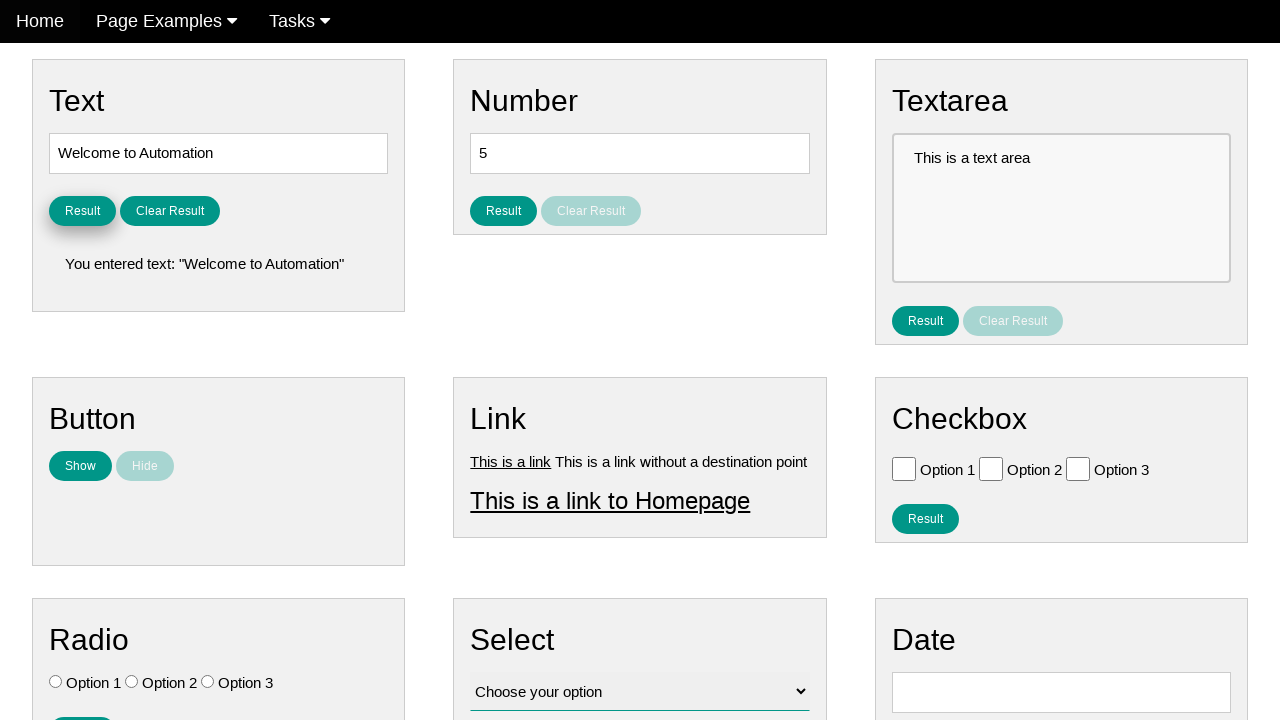

Retrieved result text content
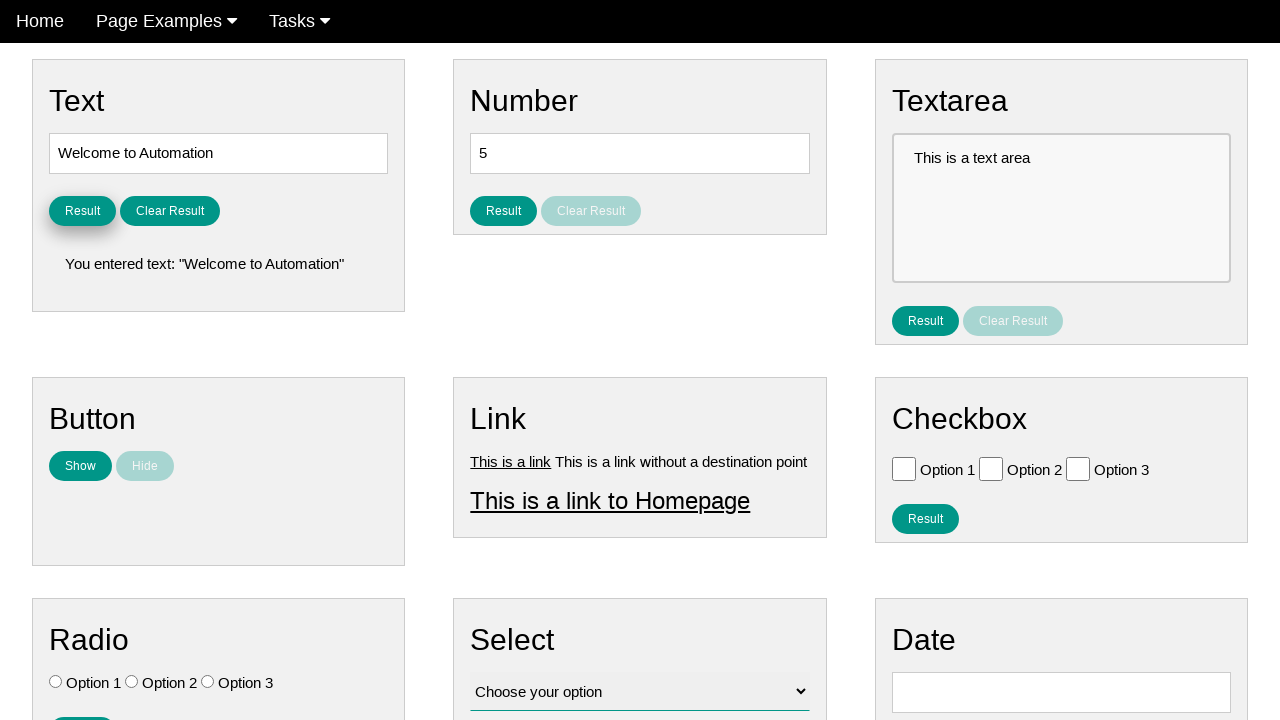

Verified entered text appears in result
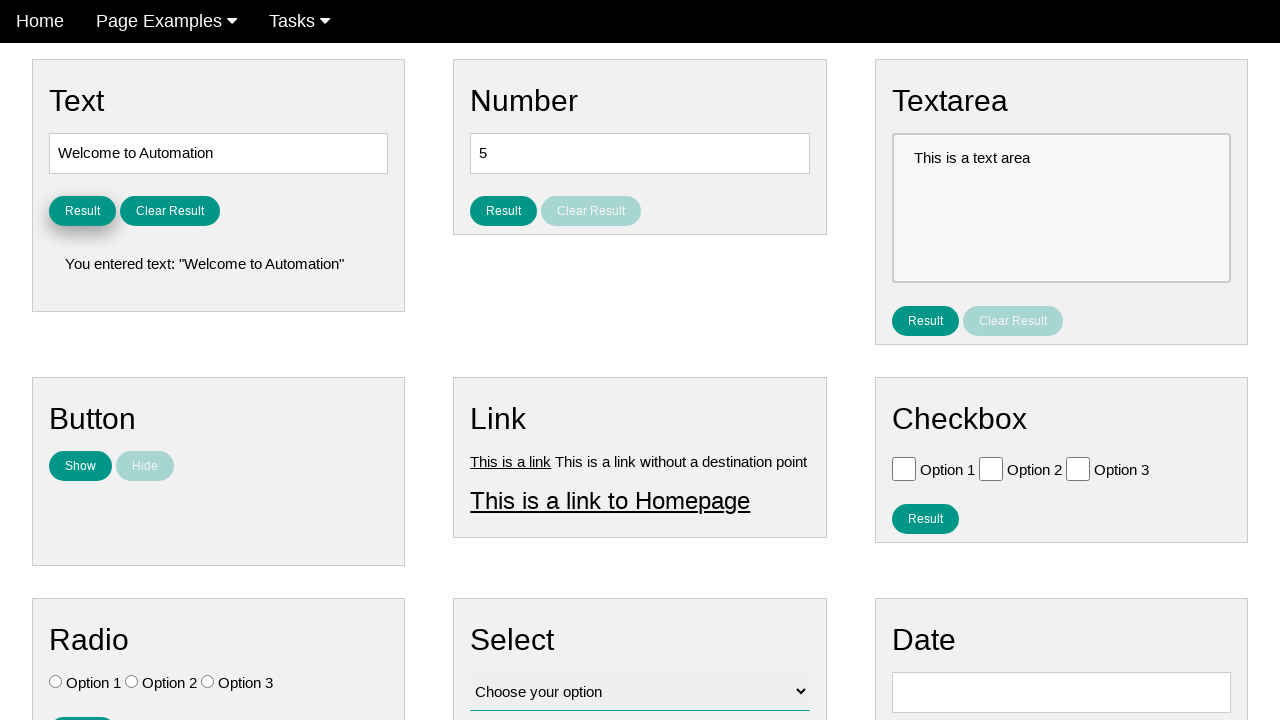

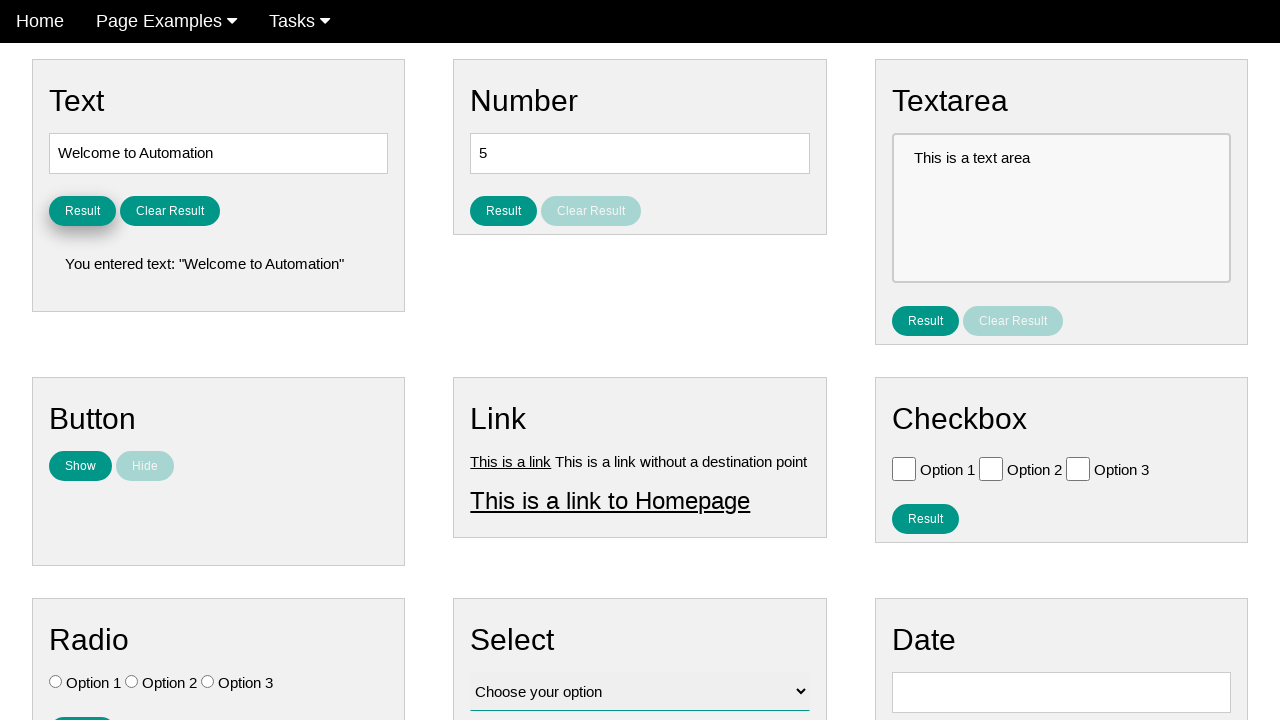